Navigates to Flipkart homepage and opens a new browser window/tab with Google using JavaScript execution

Starting URL: https://www.flipkart.com/

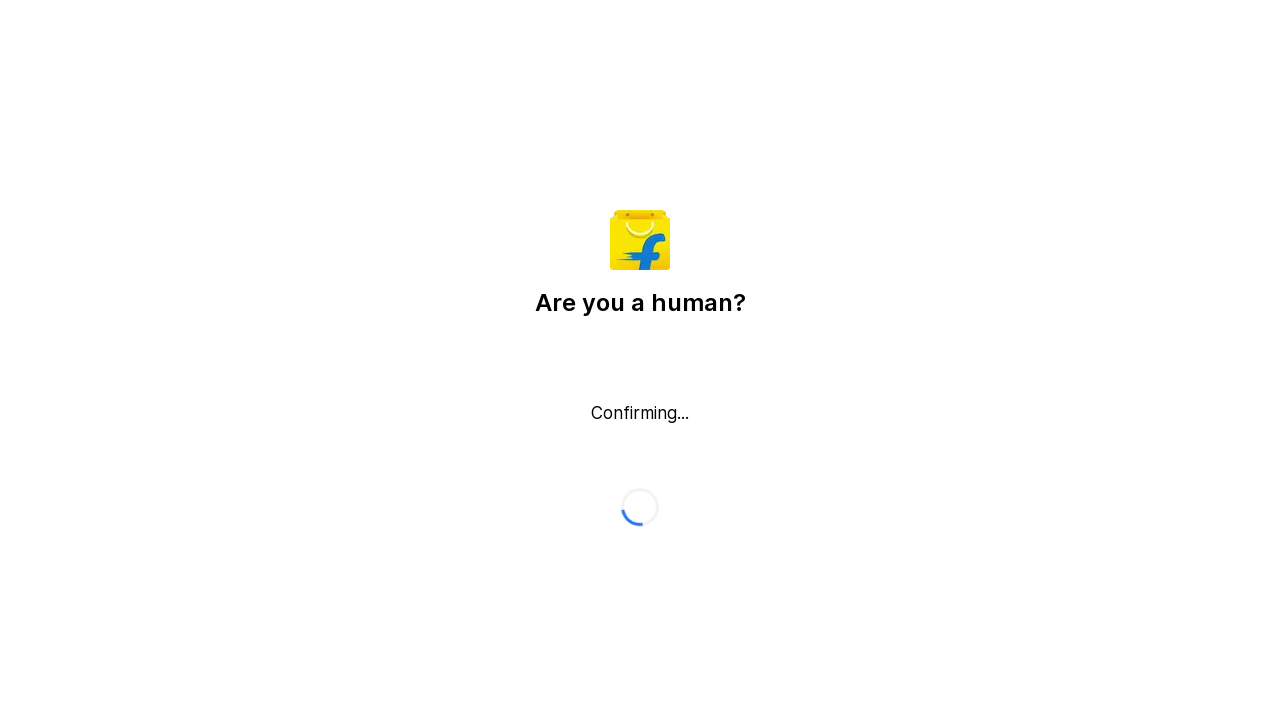

Executed JavaScript to open Google in a new window/tab
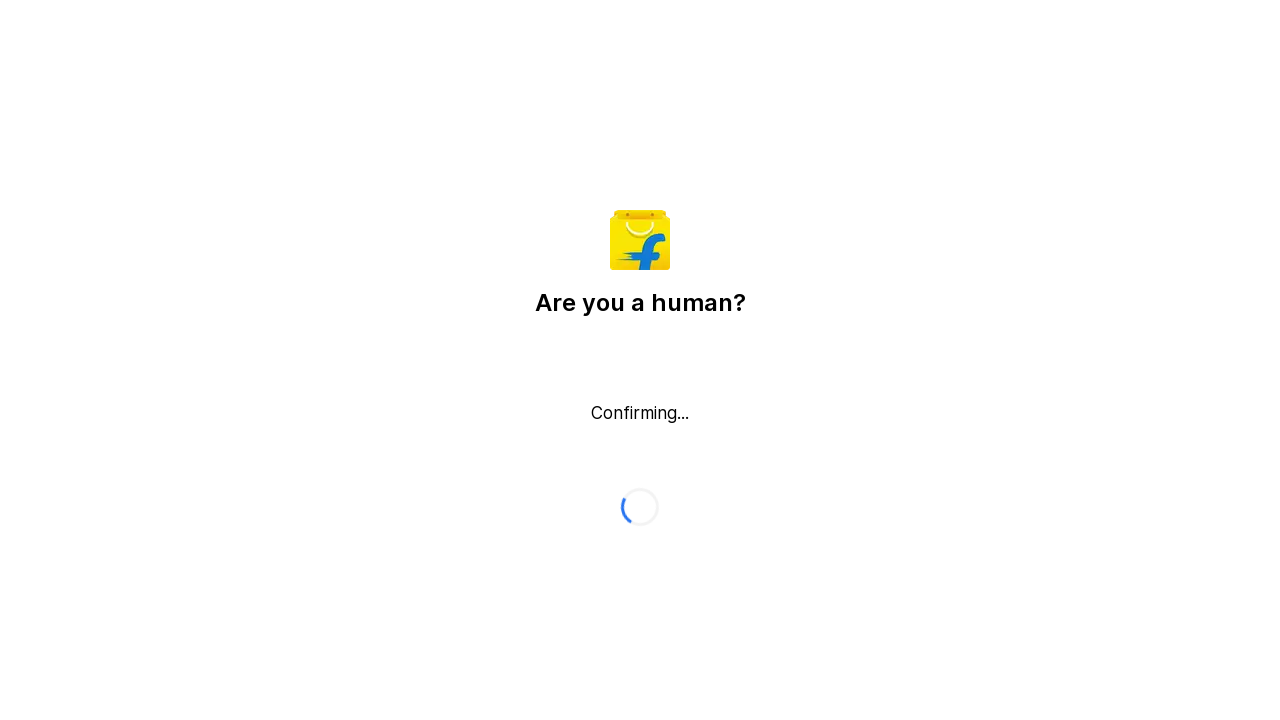

Waited 1 second for new page to be created
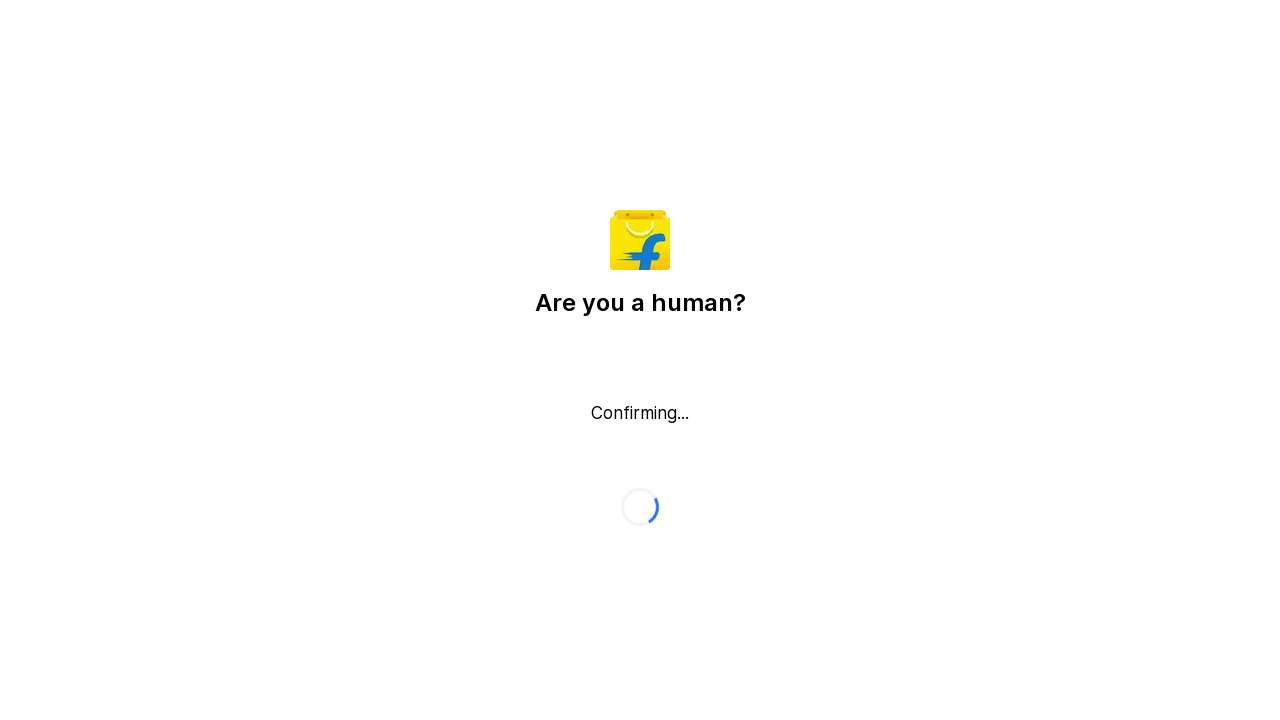

Switched to new page and waited for DOM content to load
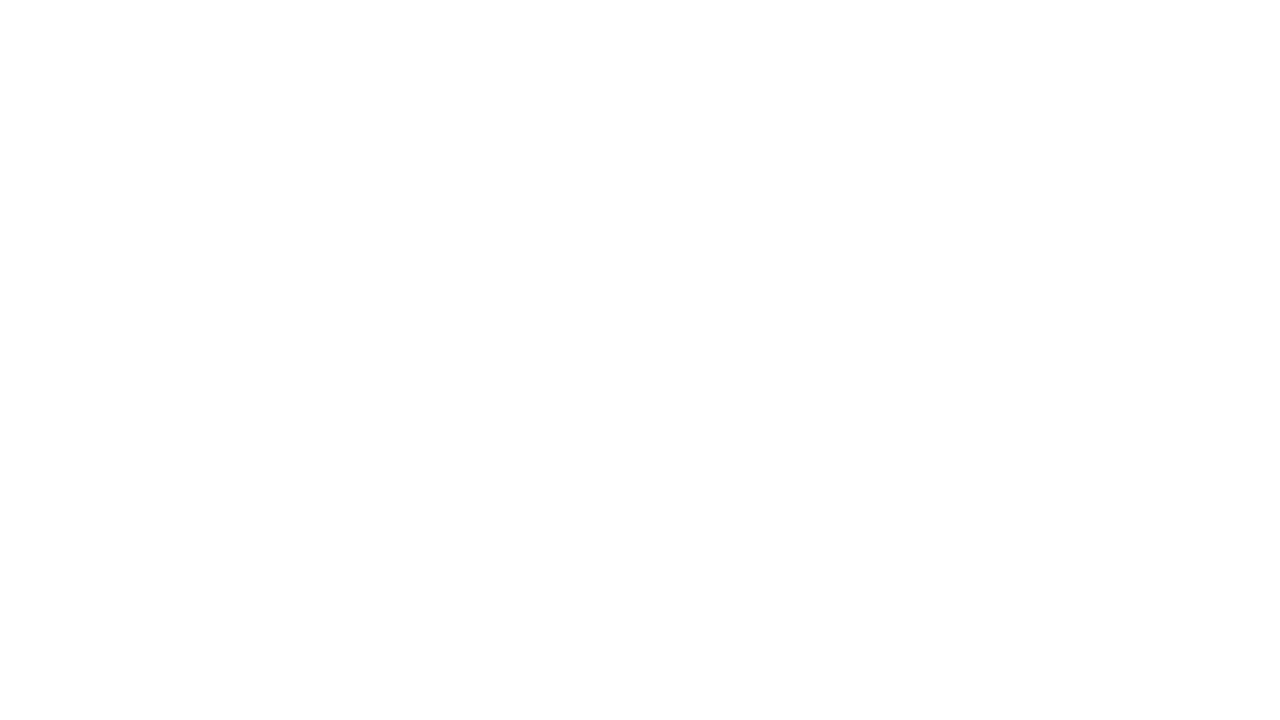

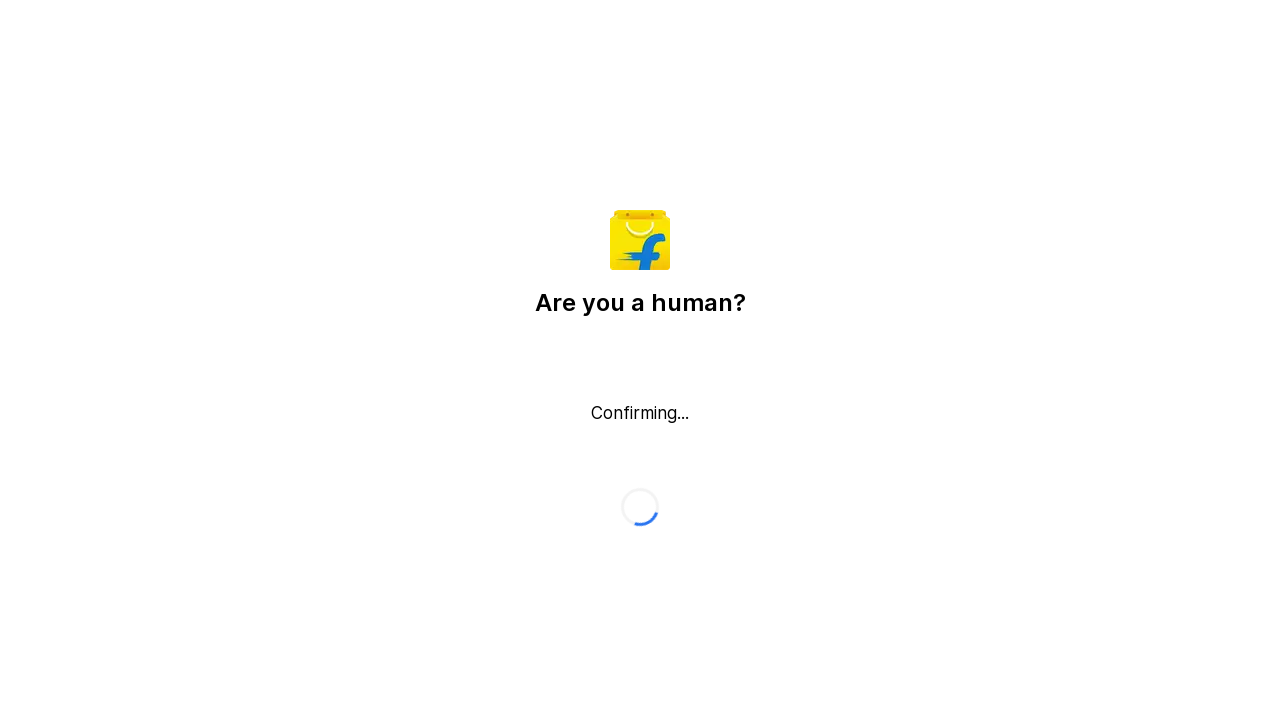